Tests pause functionality in browser actions by moving to an element, clicking and holding, and sending keys with pauses between actions

Starting URL: https://www.selenium.dev/selenium/web/mouse_interaction.html

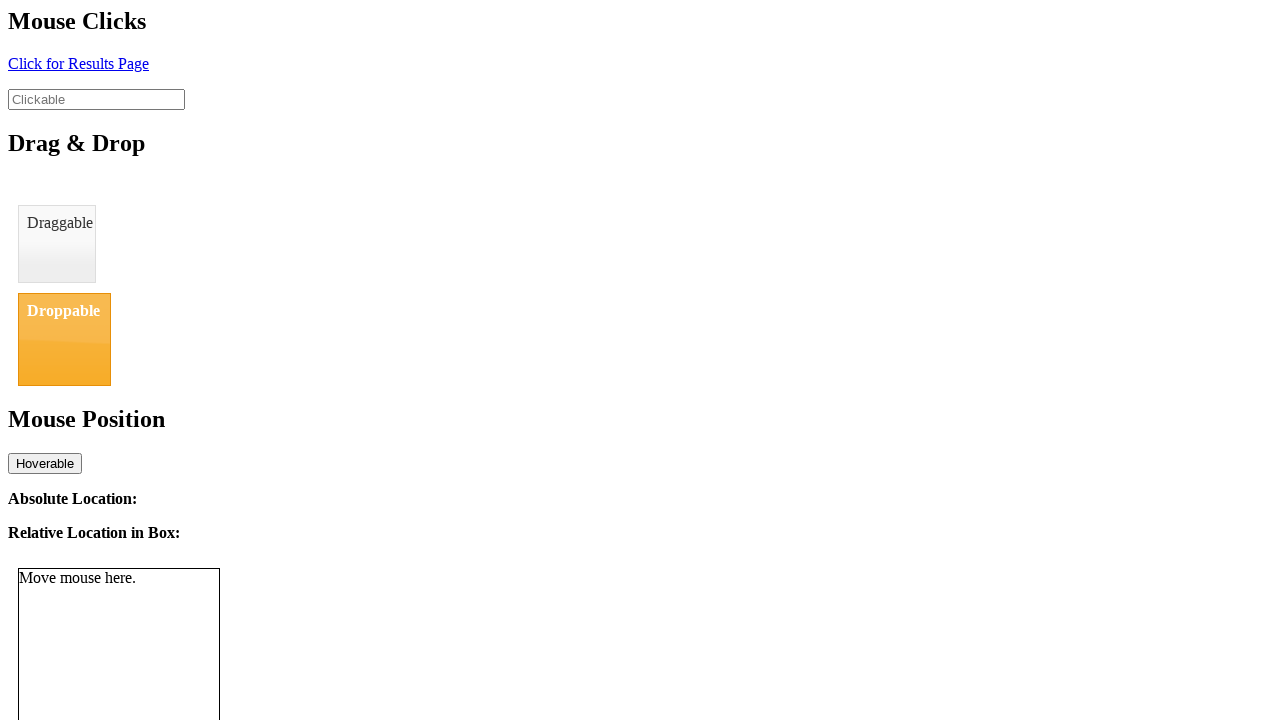

Located the clickable element
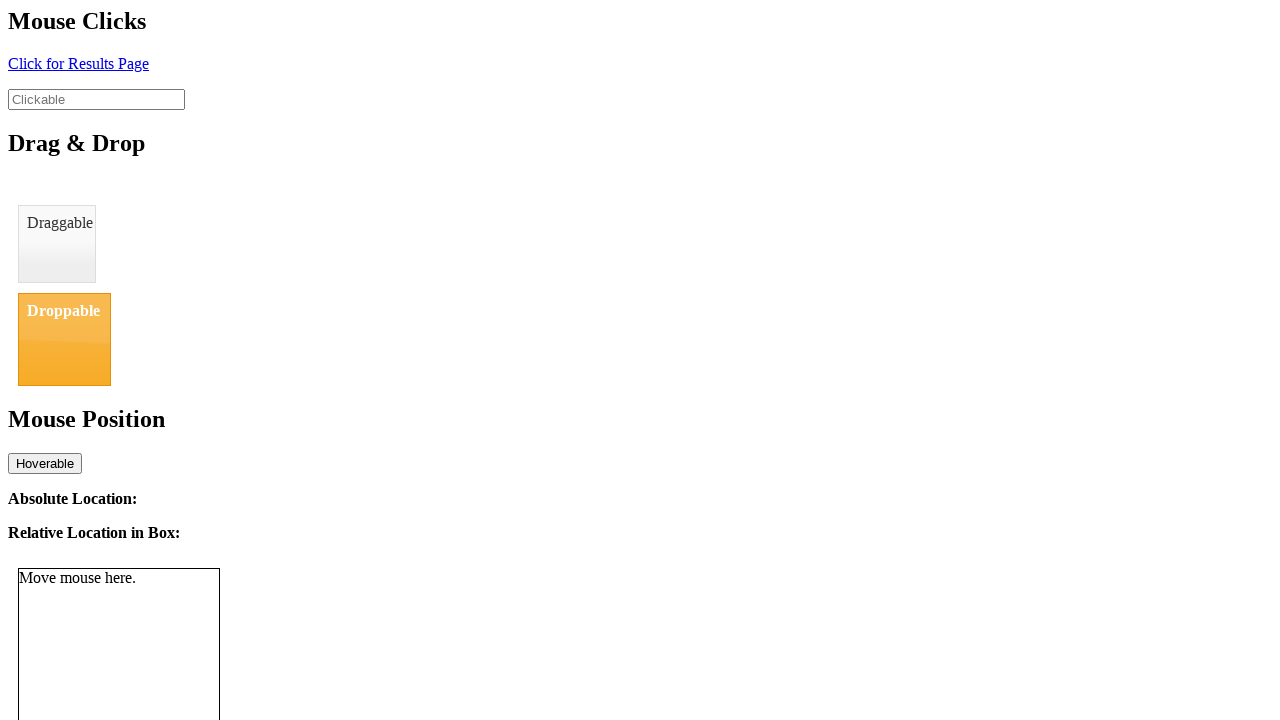

Moved mouse to clickable element at (96, 99) on #clickable
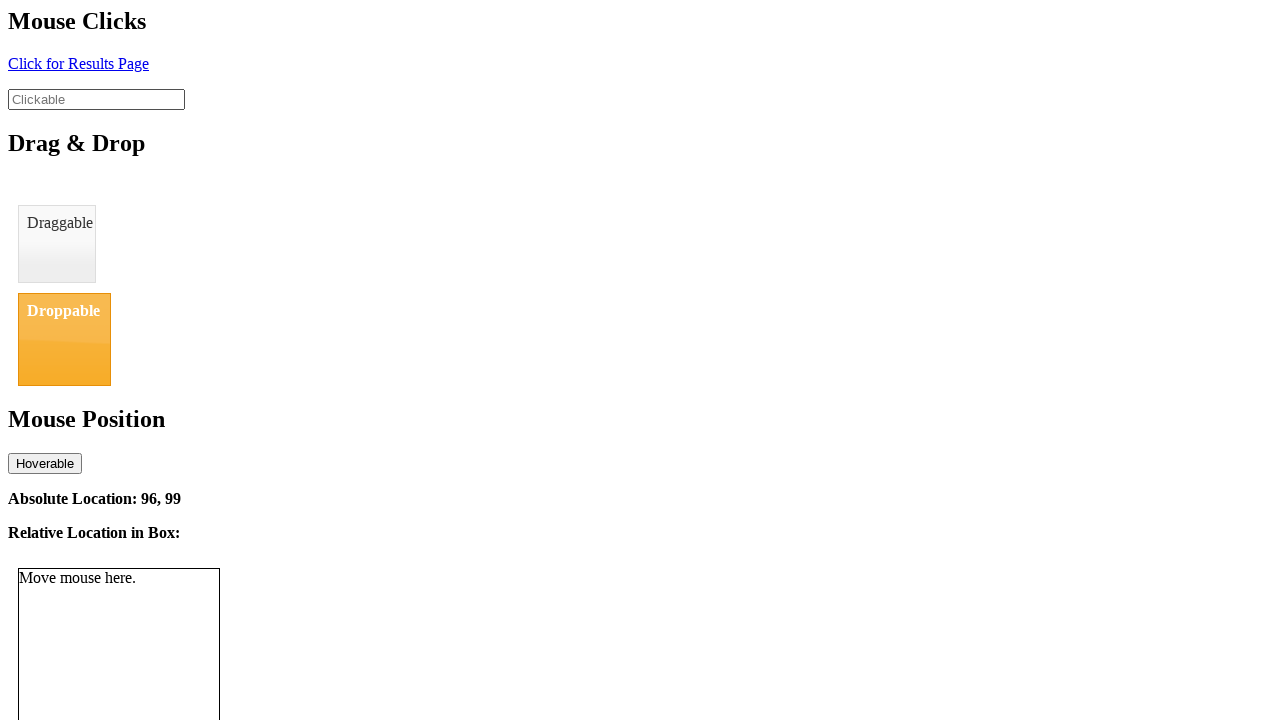

Mouse button pressed down on element at (96, 99)
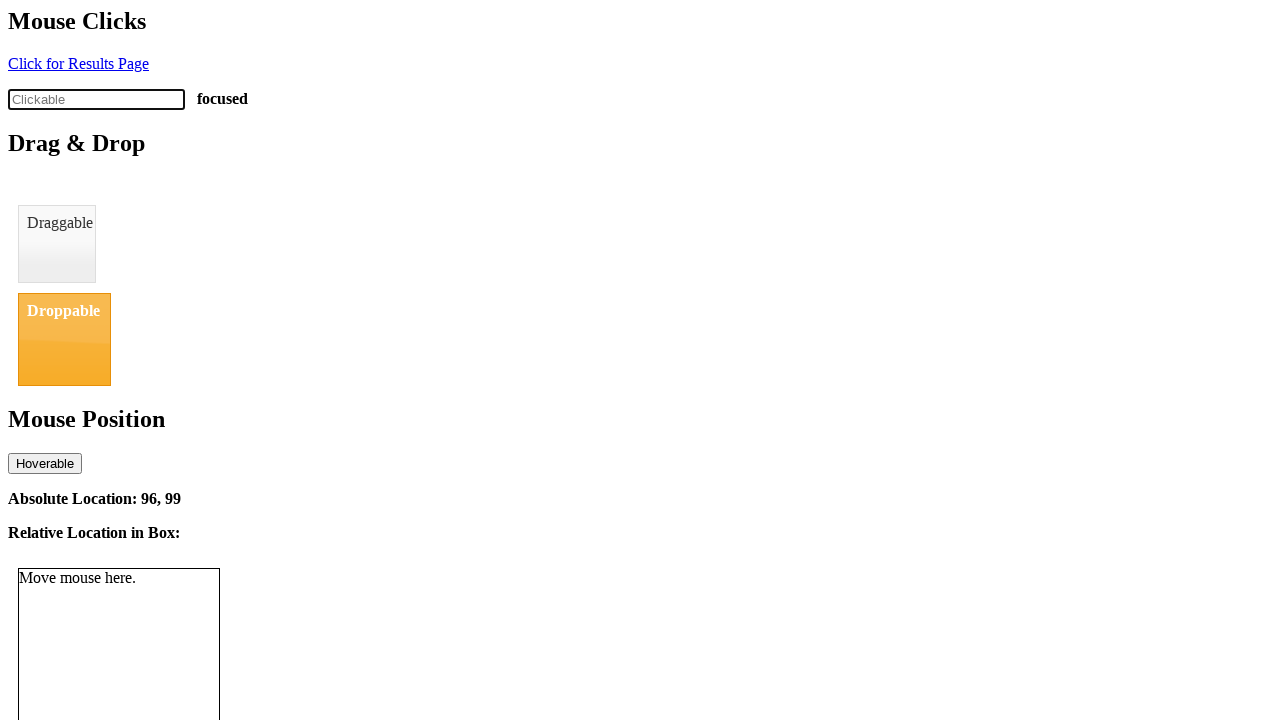

Typed 'abc' into the element on #clickable
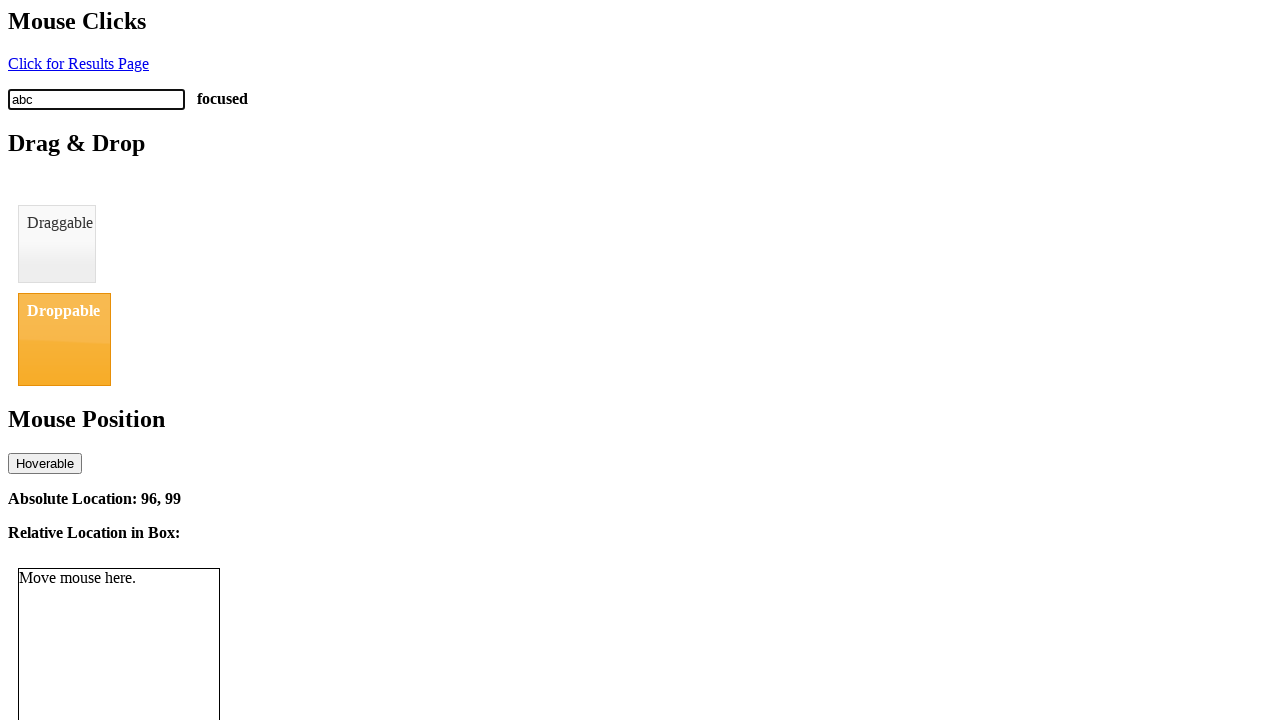

Typed 'siva konda' into the element on #clickable
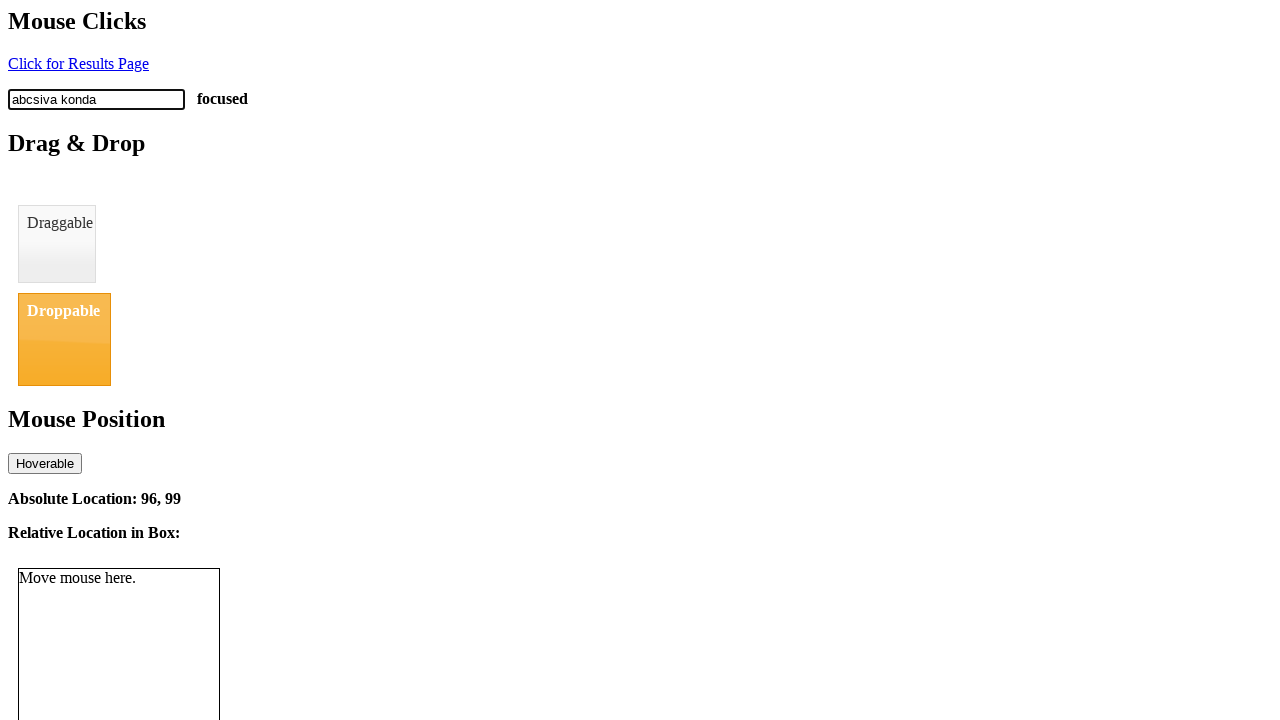

Moved mouse to clickable element again at (96, 99) on #clickable
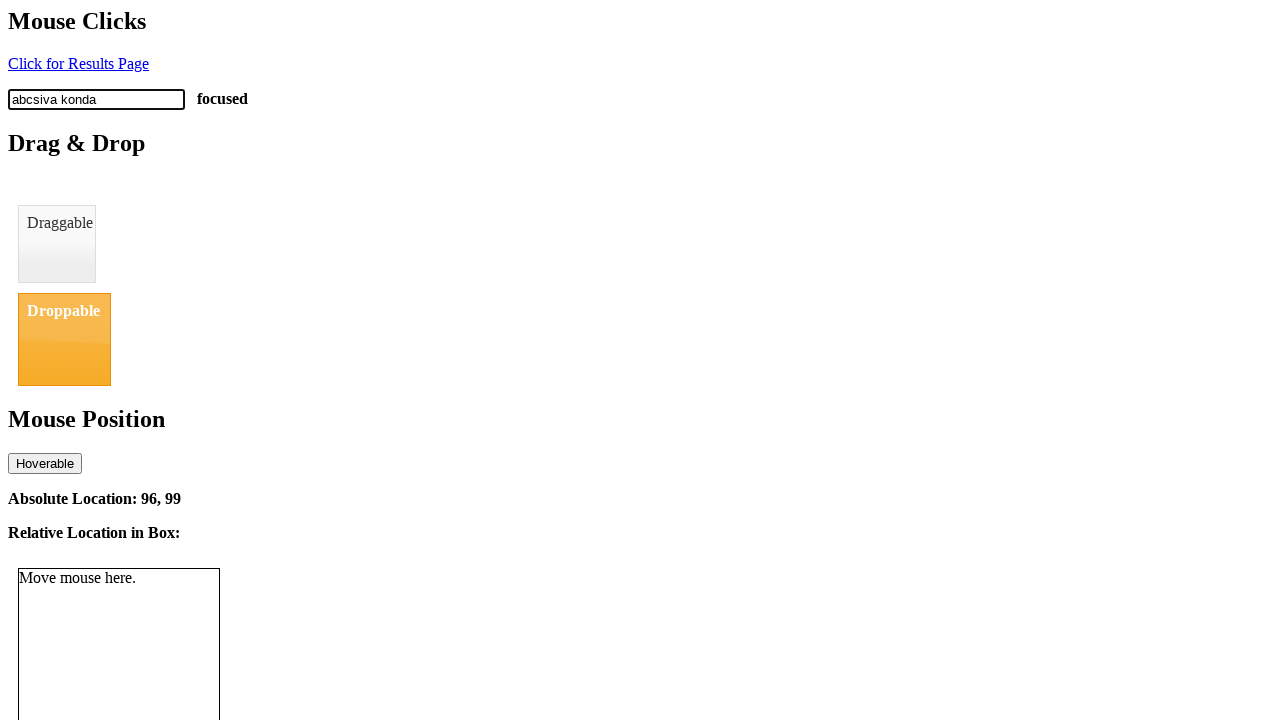

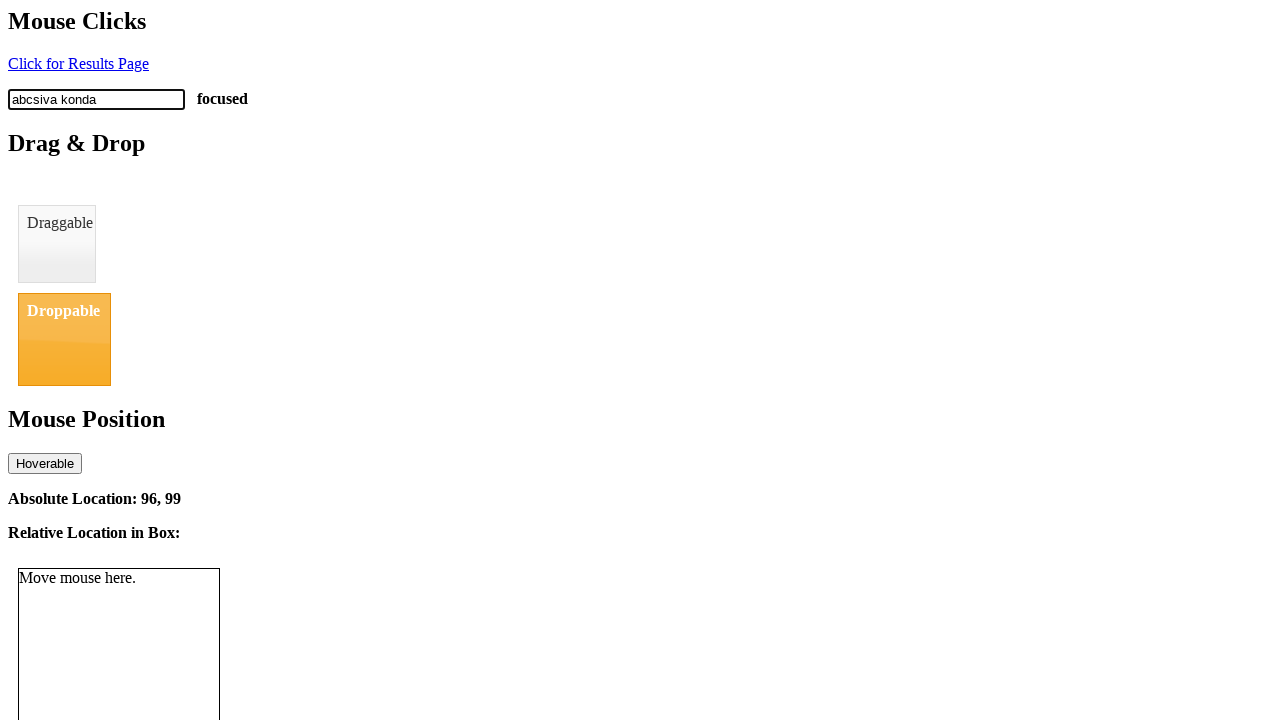